Tests that a todo item is removed when edited to an empty string

Starting URL: https://demo.playwright.dev/todomvc

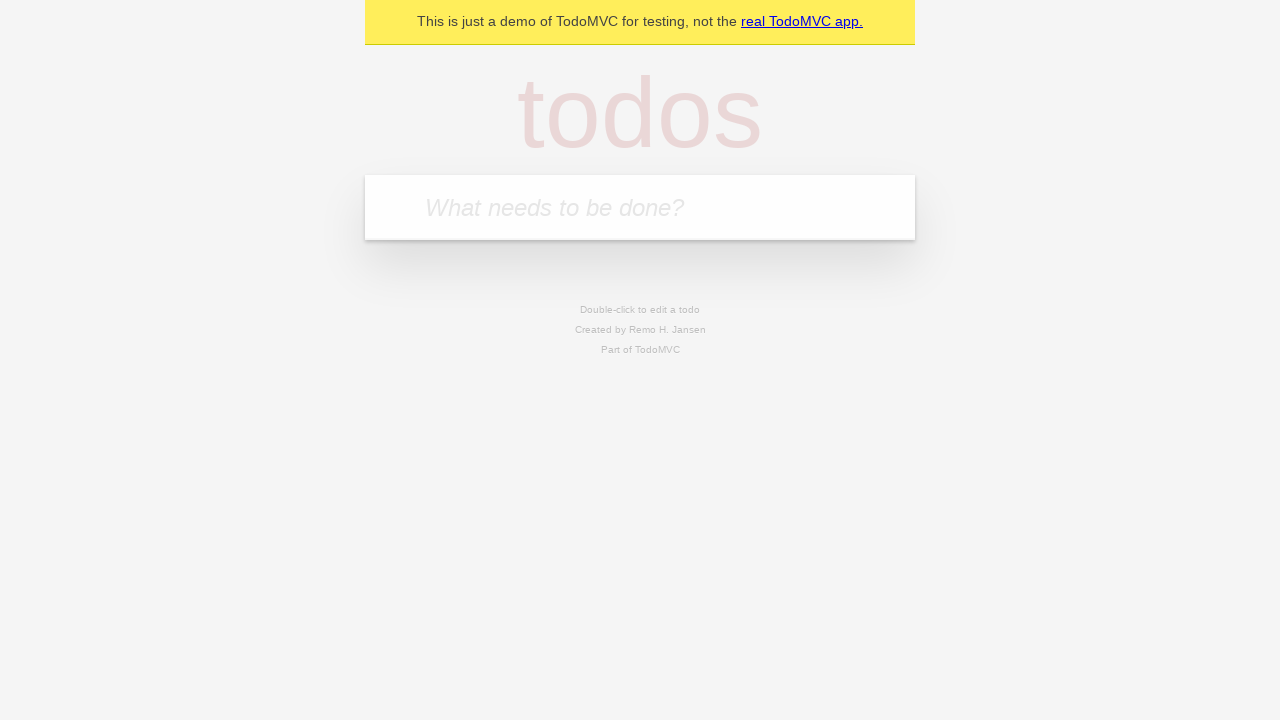

Filled todo input with 'buy some cheese' on internal:attr=[placeholder="What needs to be done?"i]
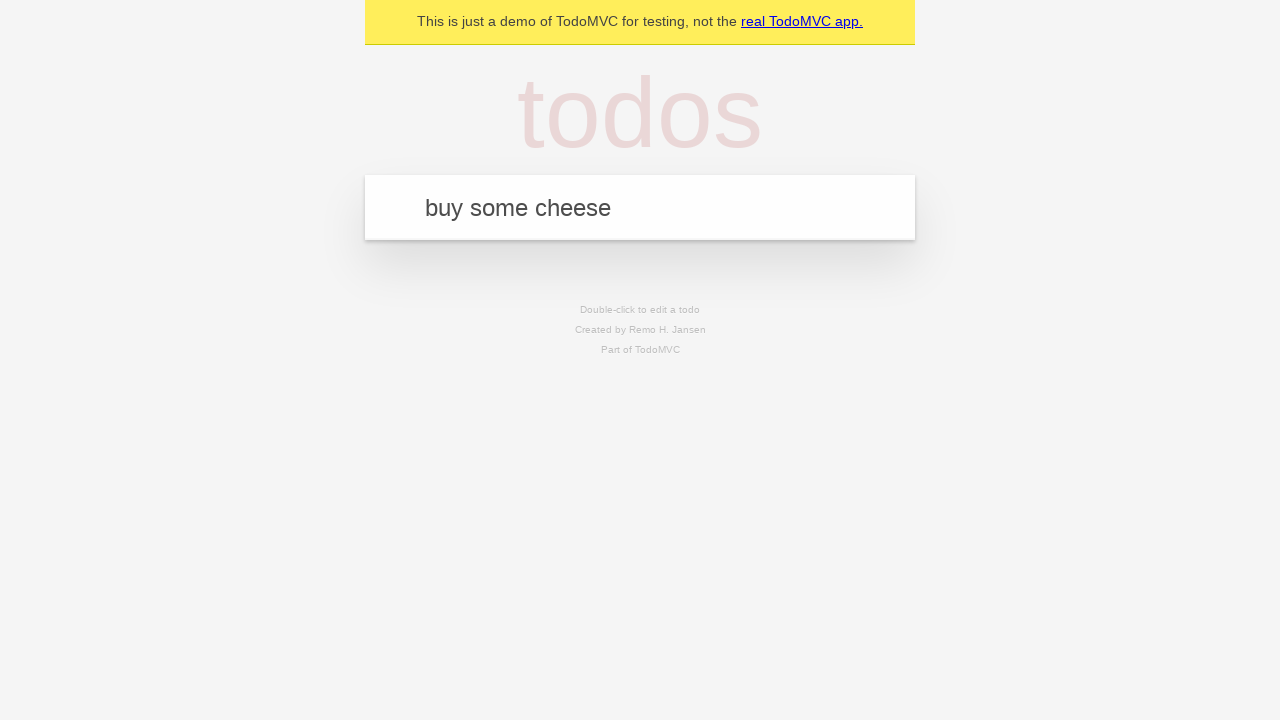

Pressed Enter to create todo item 'buy some cheese' on internal:attr=[placeholder="What needs to be done?"i]
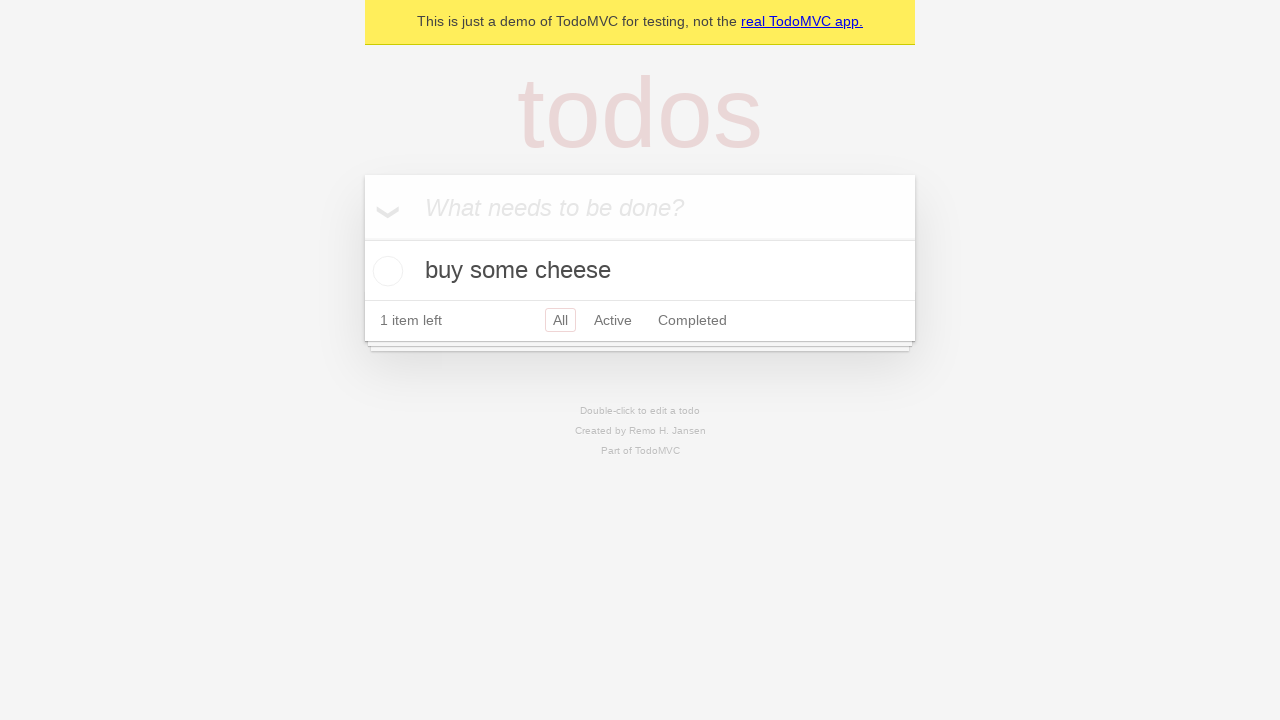

Filled todo input with 'feed the cat' on internal:attr=[placeholder="What needs to be done?"i]
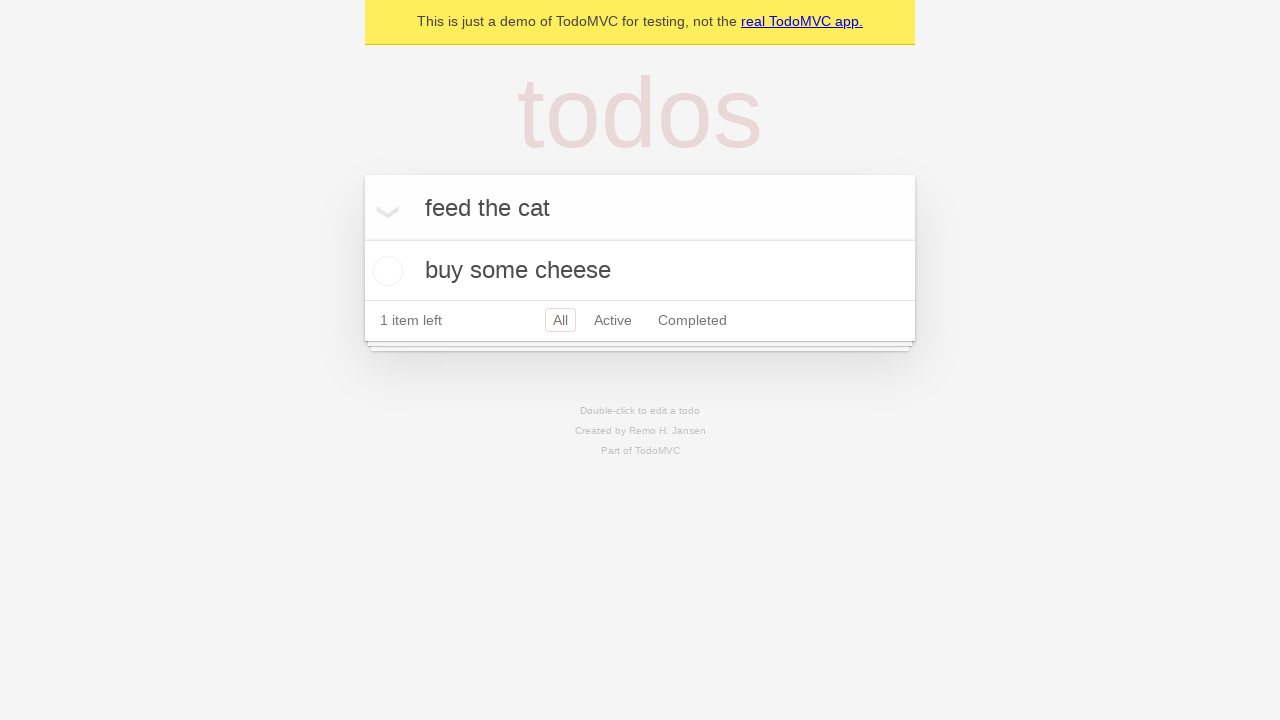

Pressed Enter to create todo item 'feed the cat' on internal:attr=[placeholder="What needs to be done?"i]
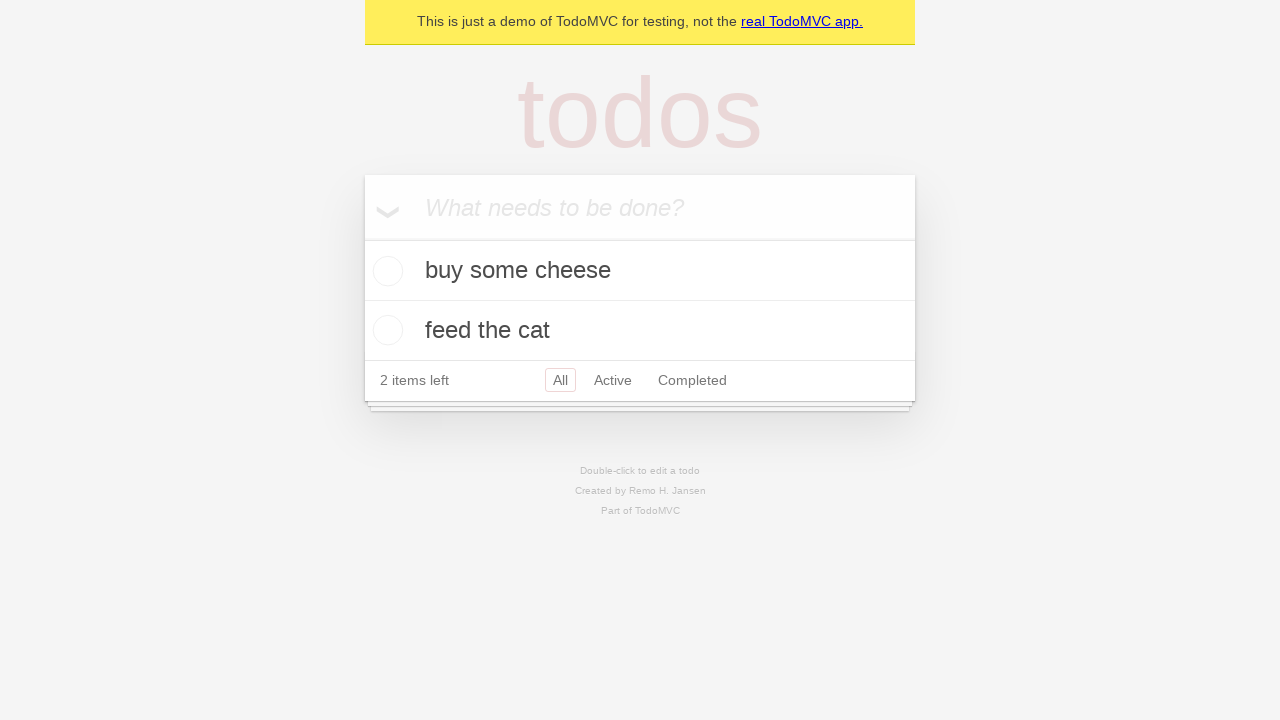

Filled todo input with 'book a doctors appointment' on internal:attr=[placeholder="What needs to be done?"i]
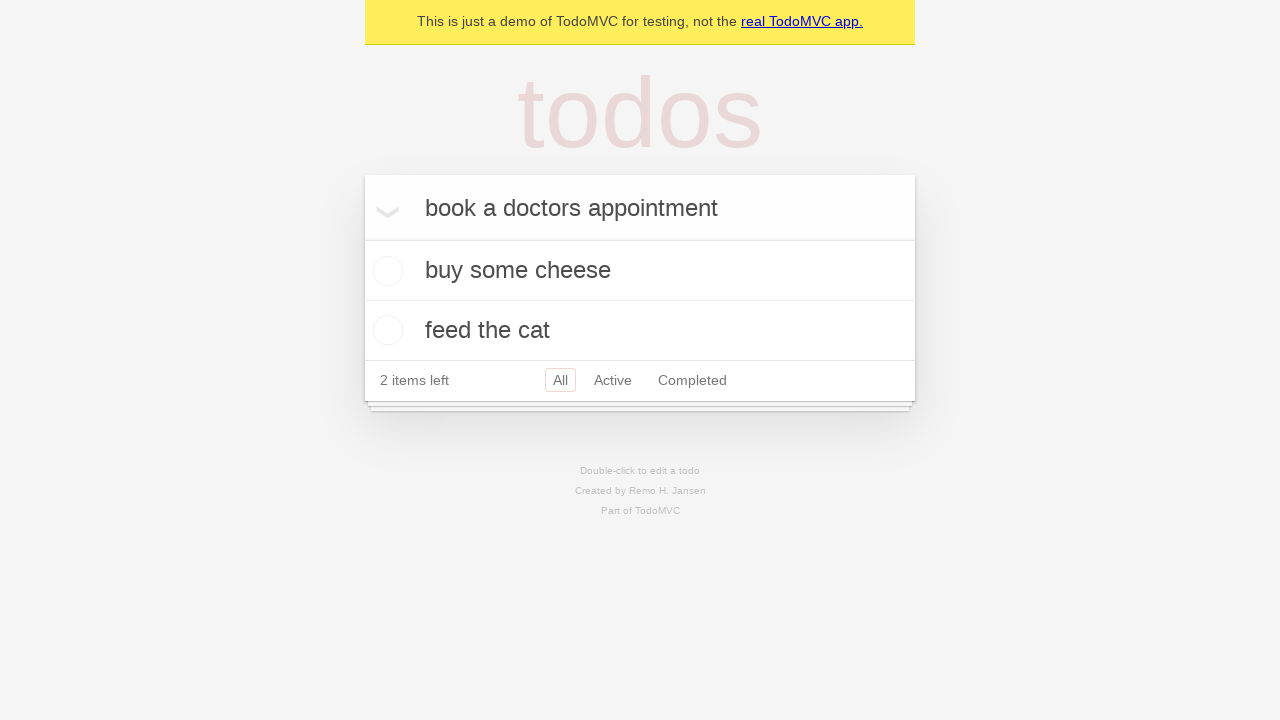

Pressed Enter to create todo item 'book a doctors appointment' on internal:attr=[placeholder="What needs to be done?"i]
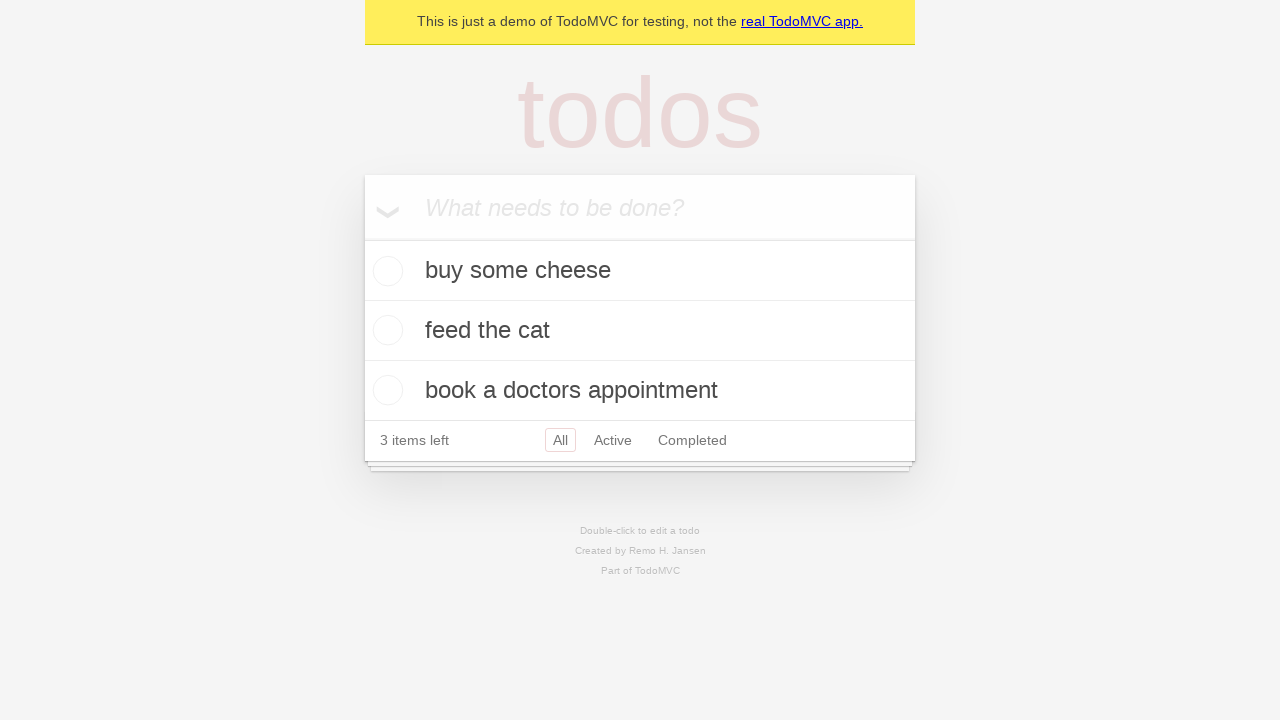

All 3 todo items loaded
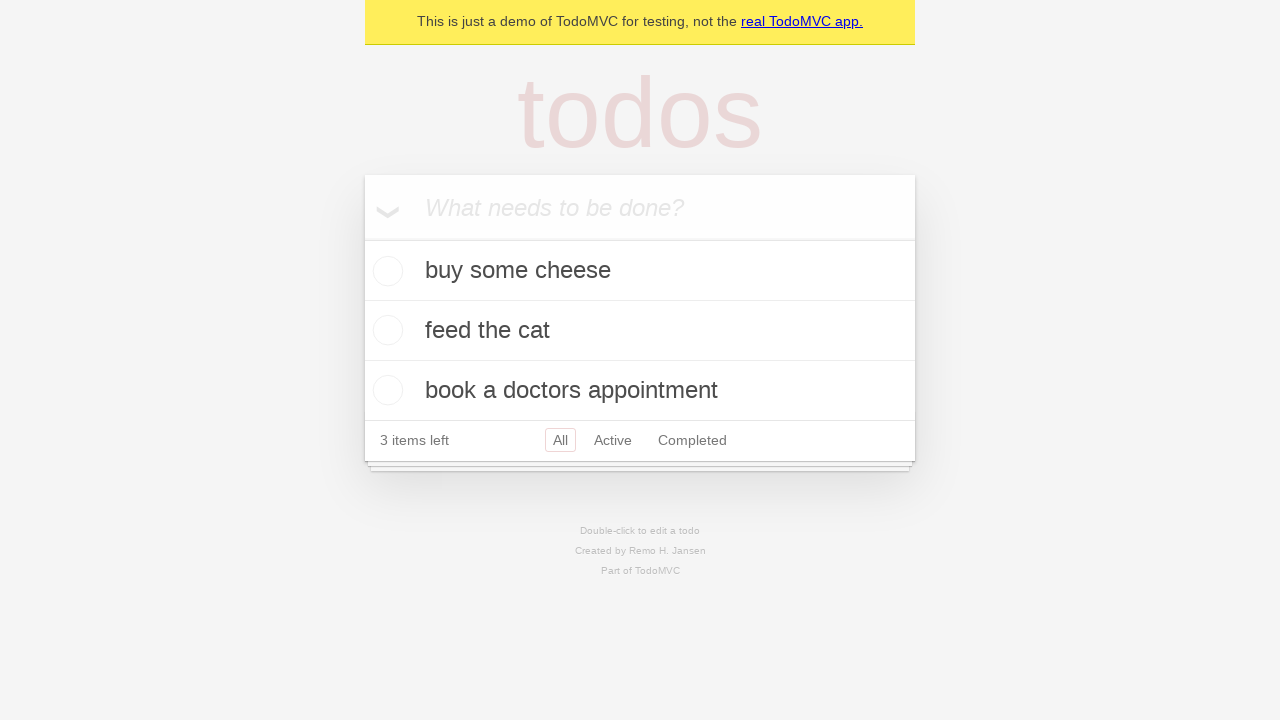

Double-clicked second todo item to enter edit mode at (640, 331) on internal:testid=[data-testid="todo-item"s] >> nth=1
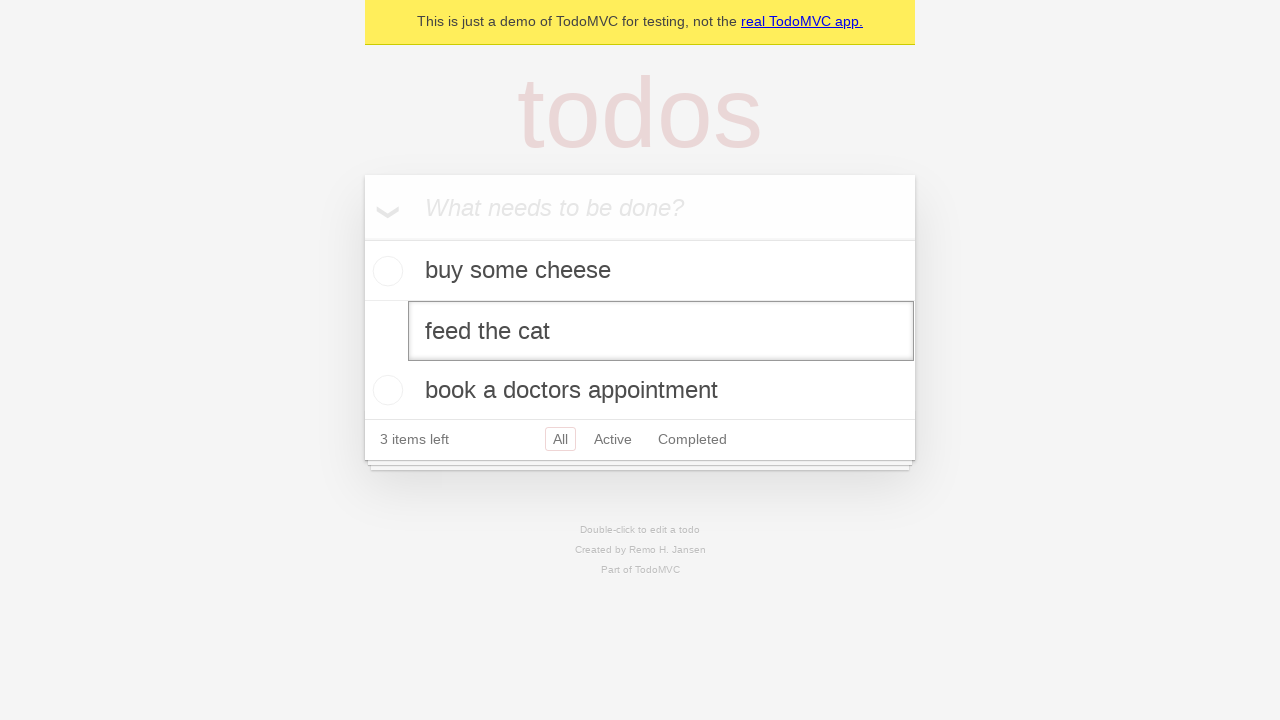

Cleared the edit input field on internal:testid=[data-testid="todo-item"s] >> nth=1 >> internal:role=textbox[nam
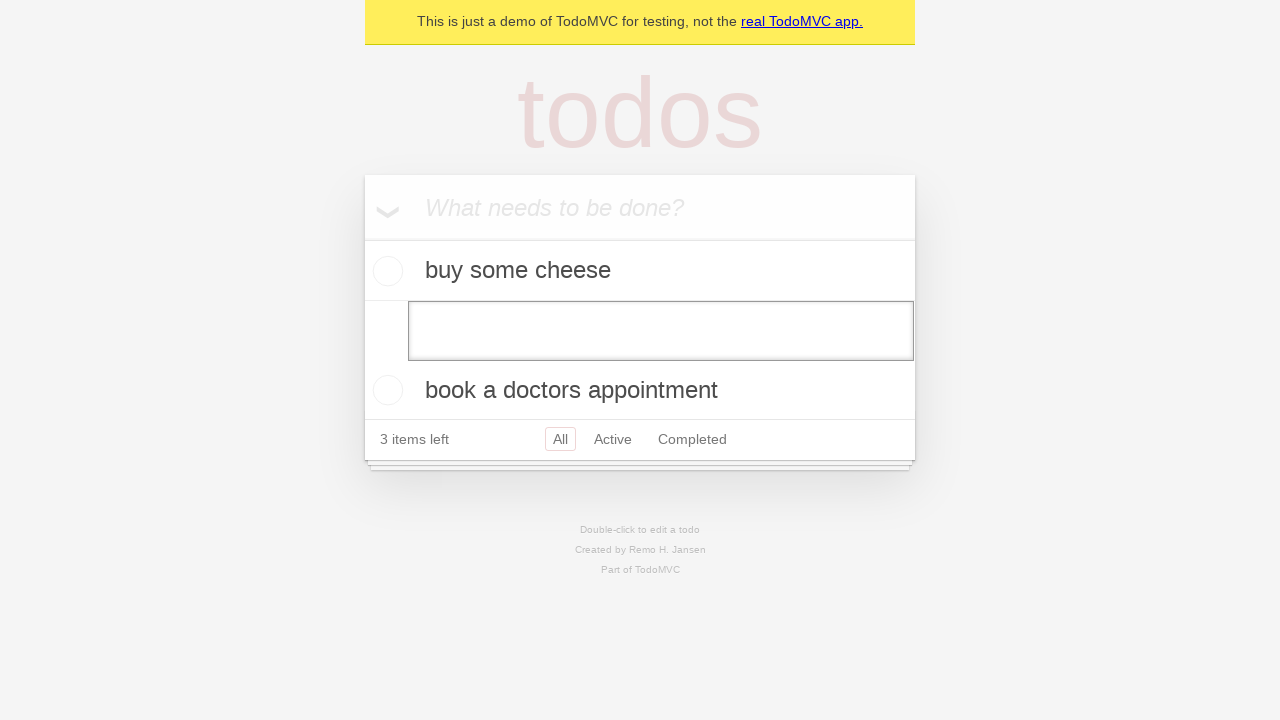

Pressed Enter to submit empty text and remove the todo item on internal:testid=[data-testid="todo-item"s] >> nth=1 >> internal:role=textbox[nam
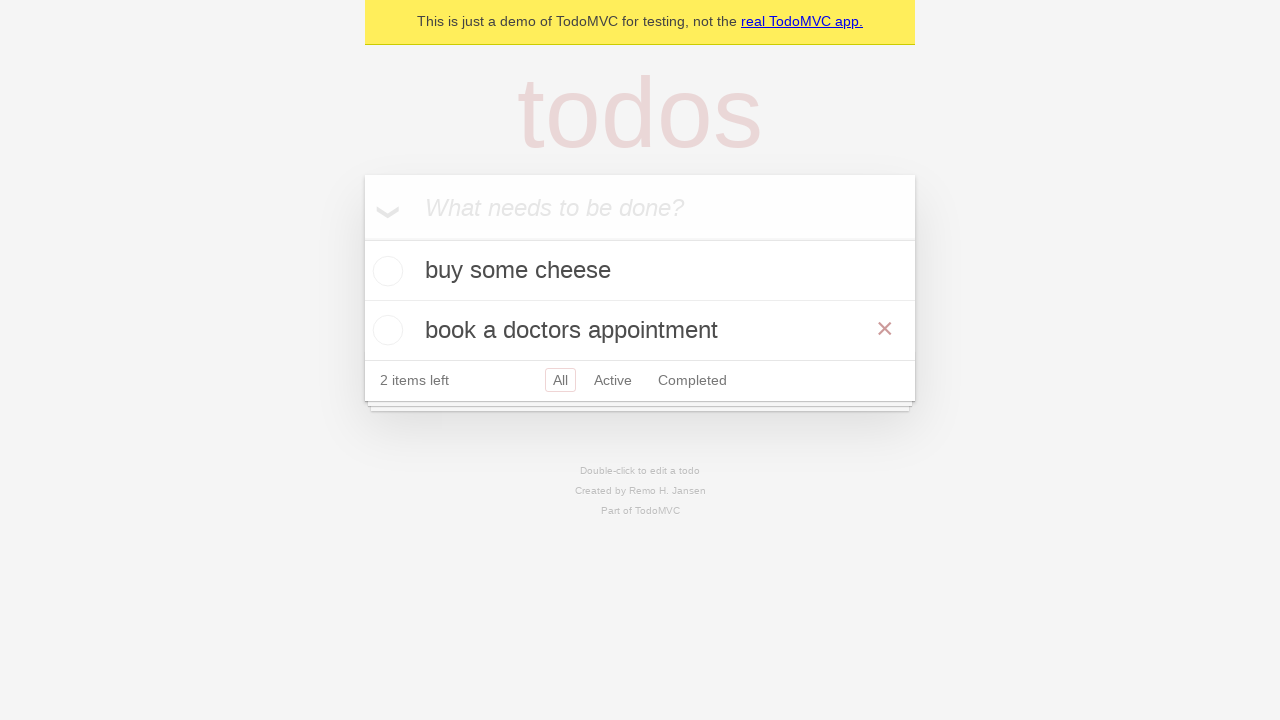

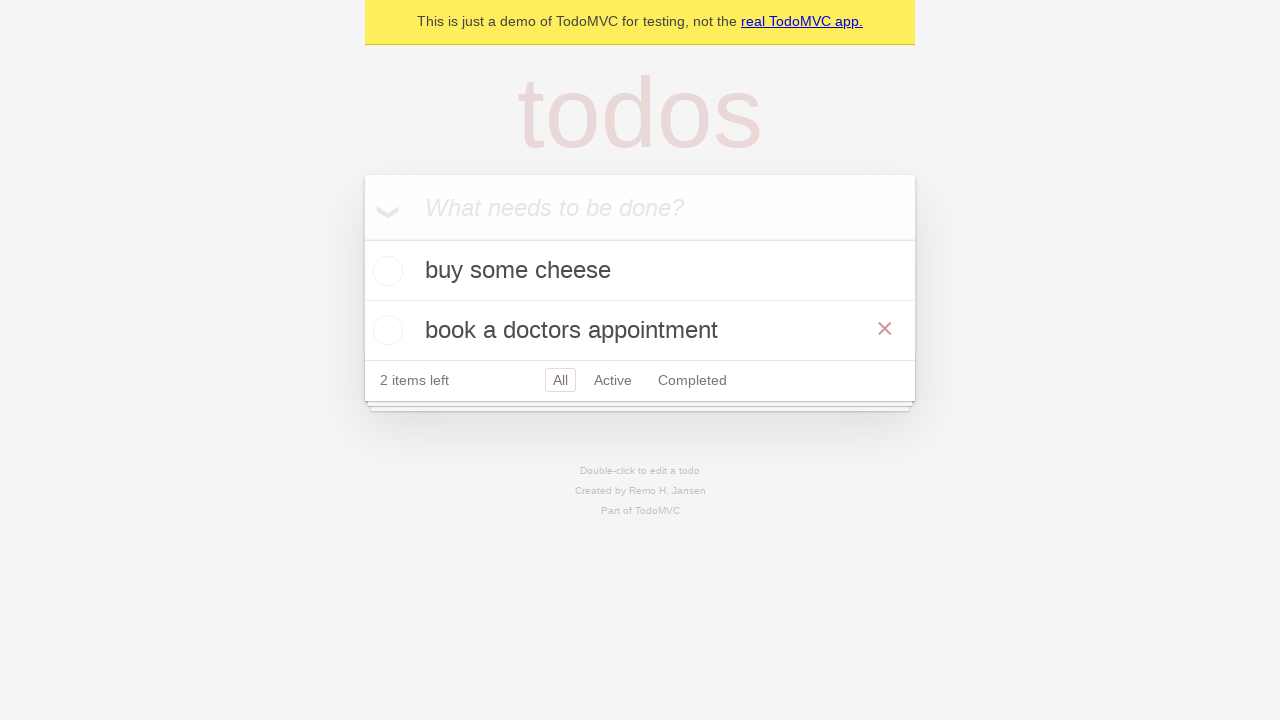